Tests JavaScript prompt alert by clicking a button, entering text into the prompt, accepting it, and verifying the entered text appears in the result.

Starting URL: https://automationfc.github.io/basic-form/index.html

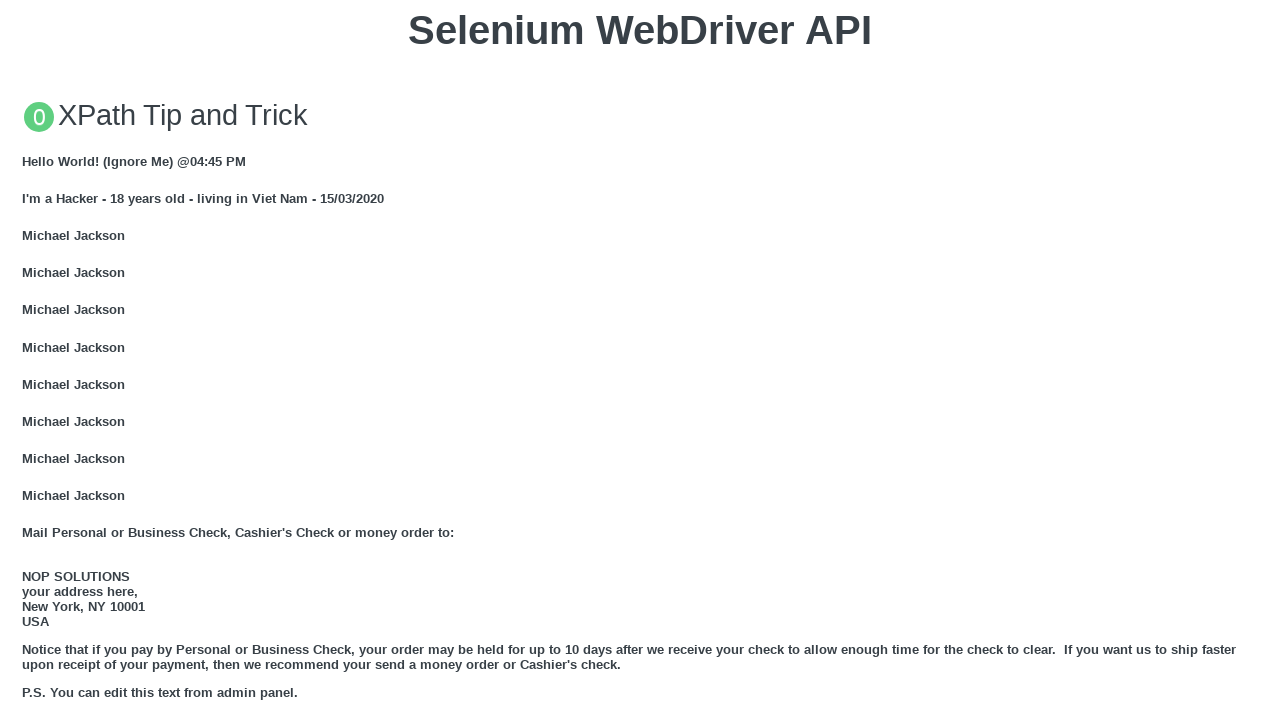

Set up dialog handler to accept prompt with 'Automation Testing'
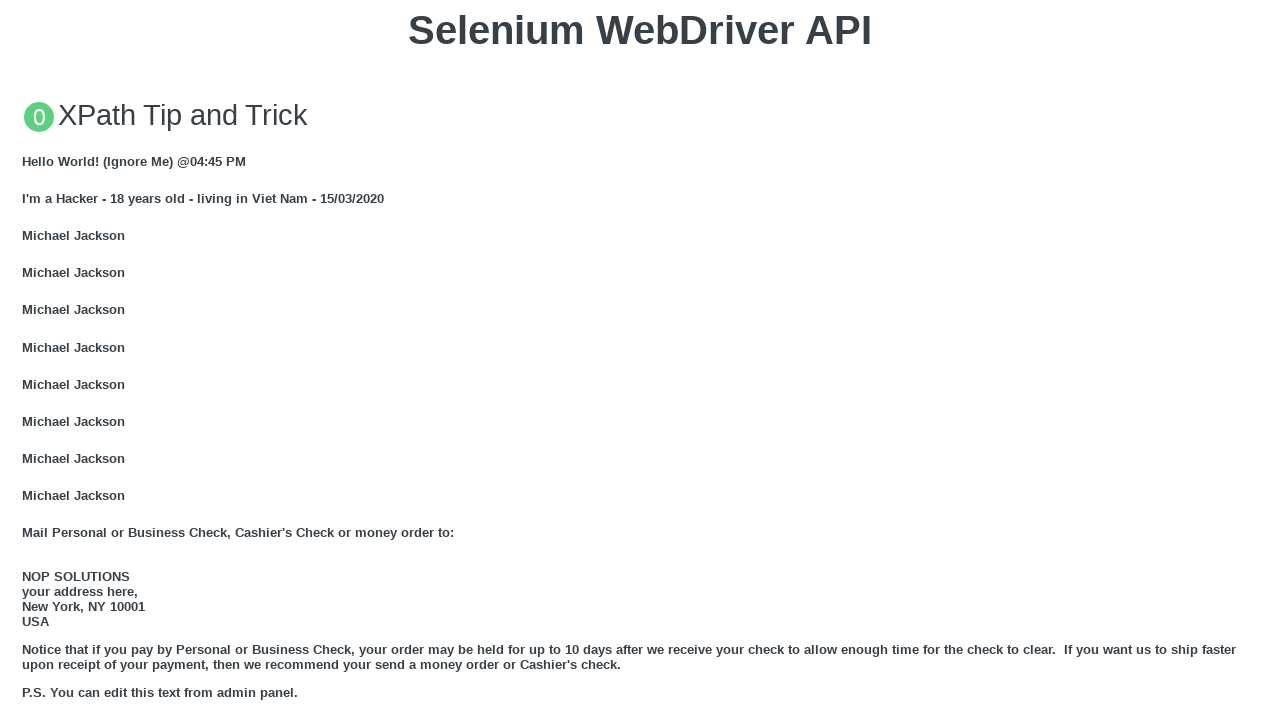

Clicked 'Click for JS Prompt' button to trigger JavaScript prompt alert at (640, 360) on xpath=//button[text()='Click for JS Prompt']
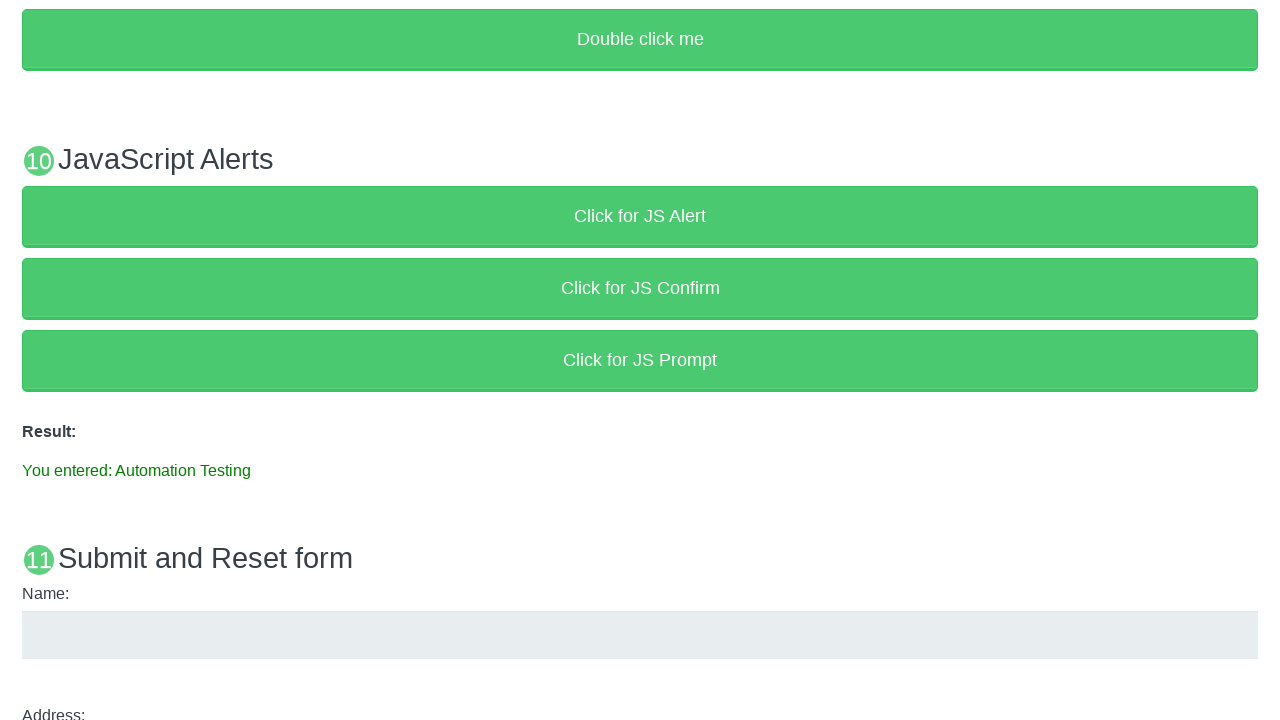

Result element loaded and is visible
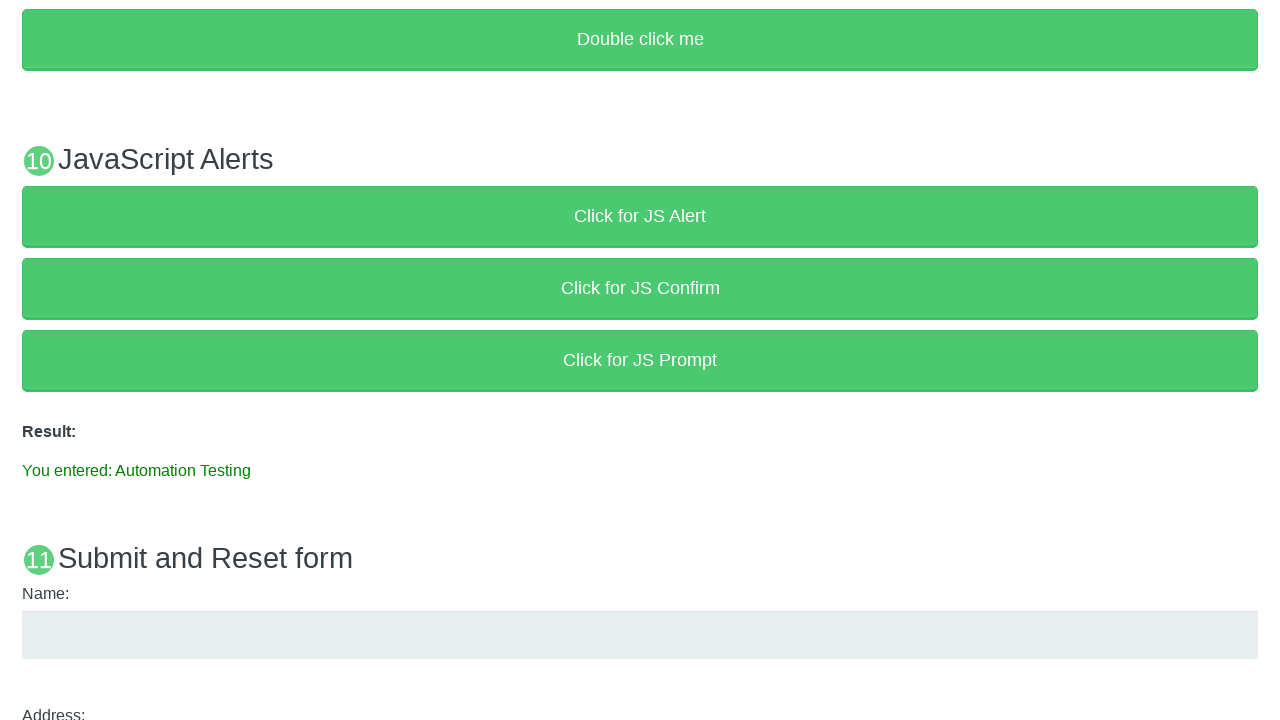

Retrieved result text from #result element
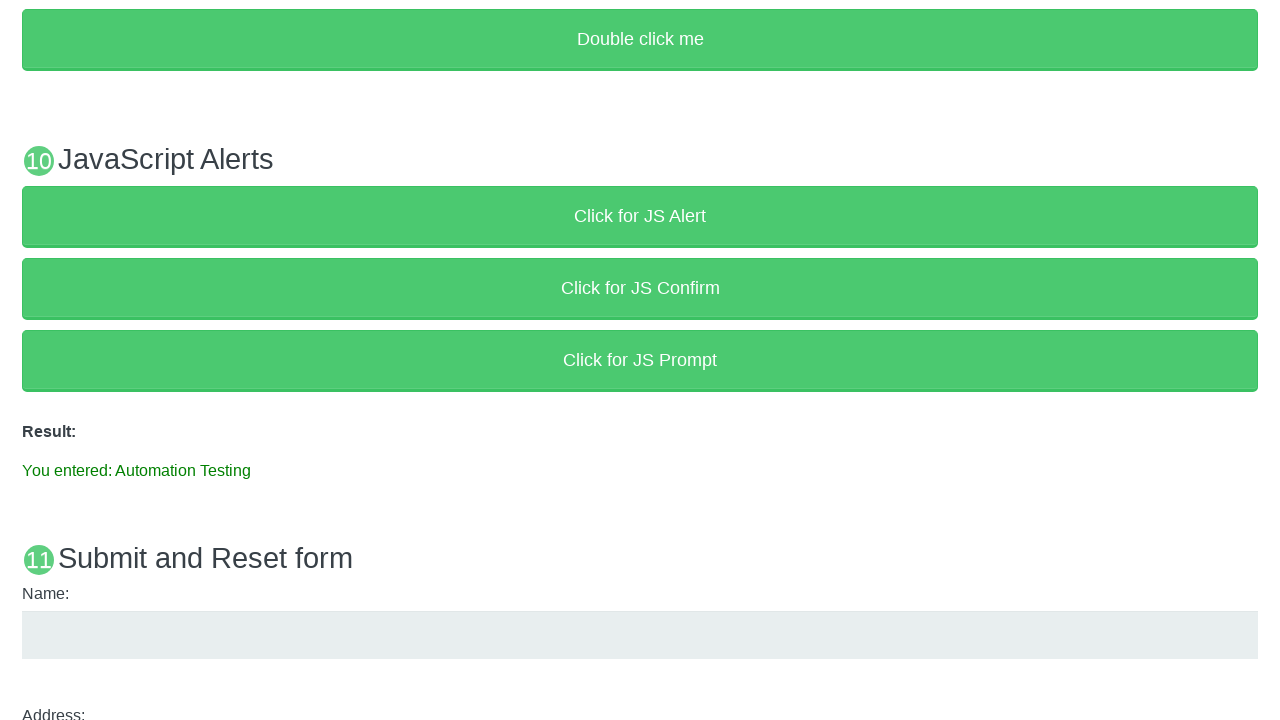

Verified result text matches expected value 'You entered: Automation Testing'
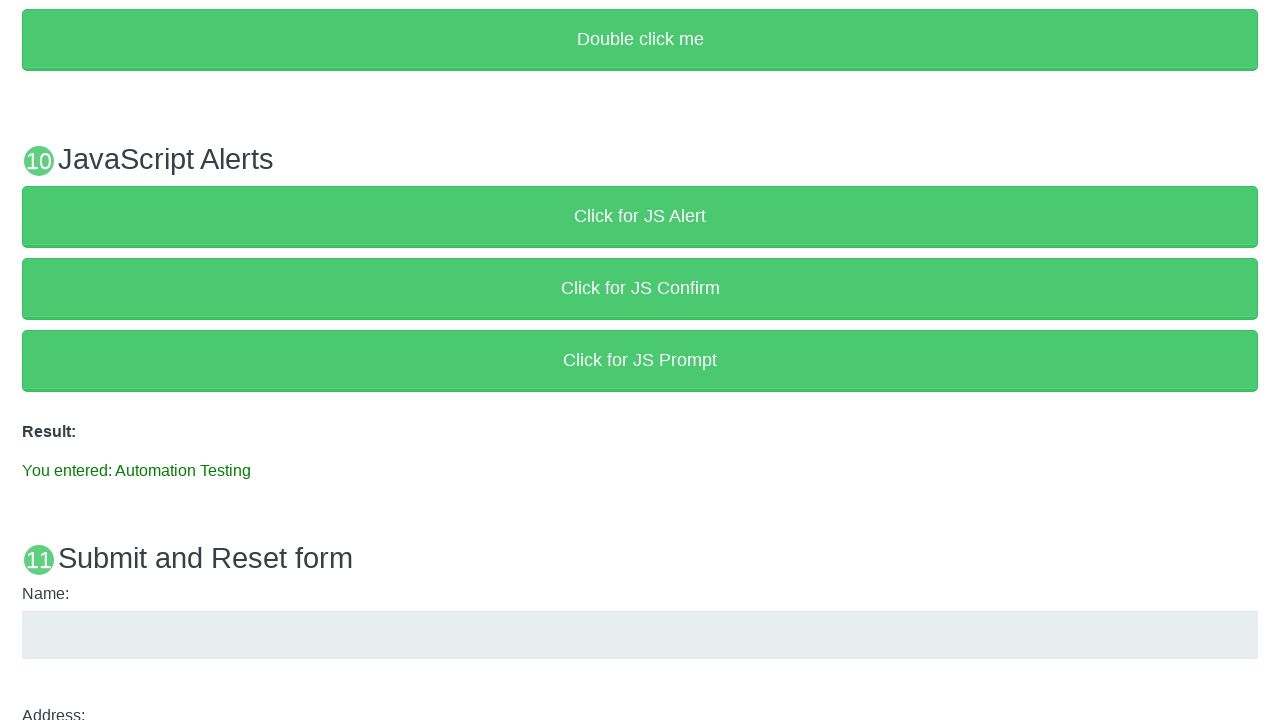

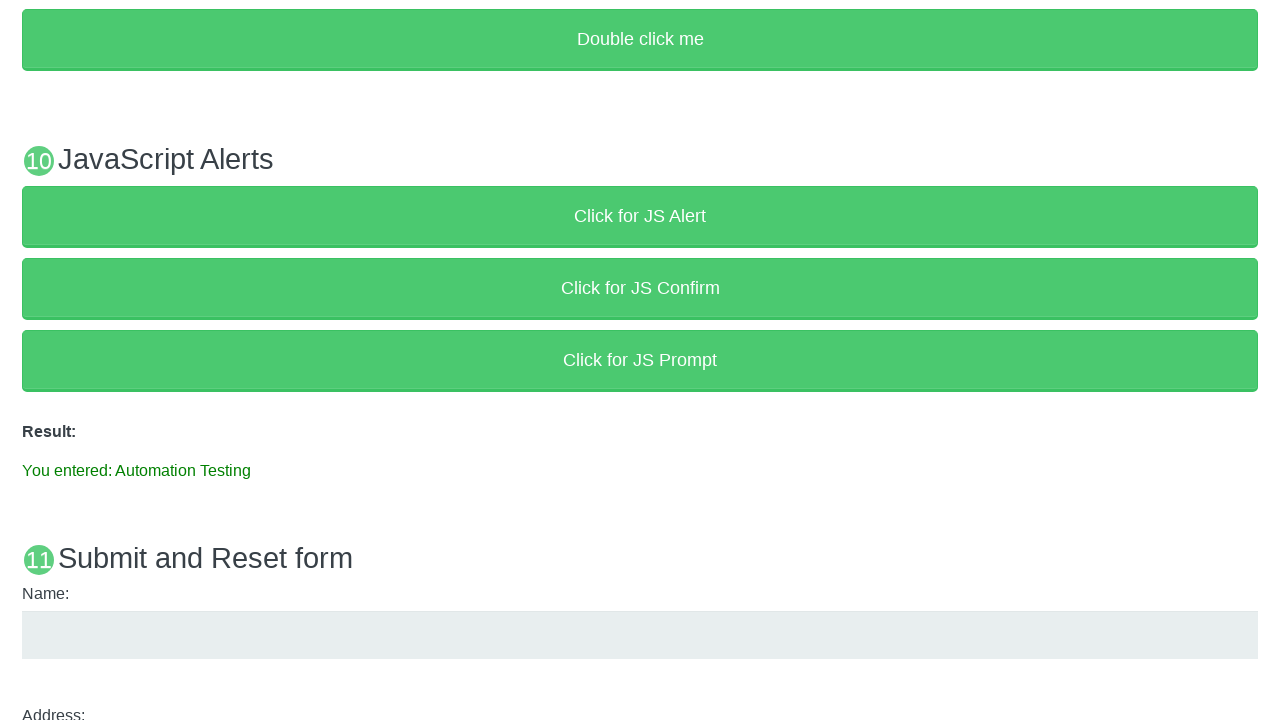